Tests form submission with dynamic attributes by filling username and password fields and clicking the sign-in button

Starting URL: https://v1.training-support.net/selenium/dynamic-attributes

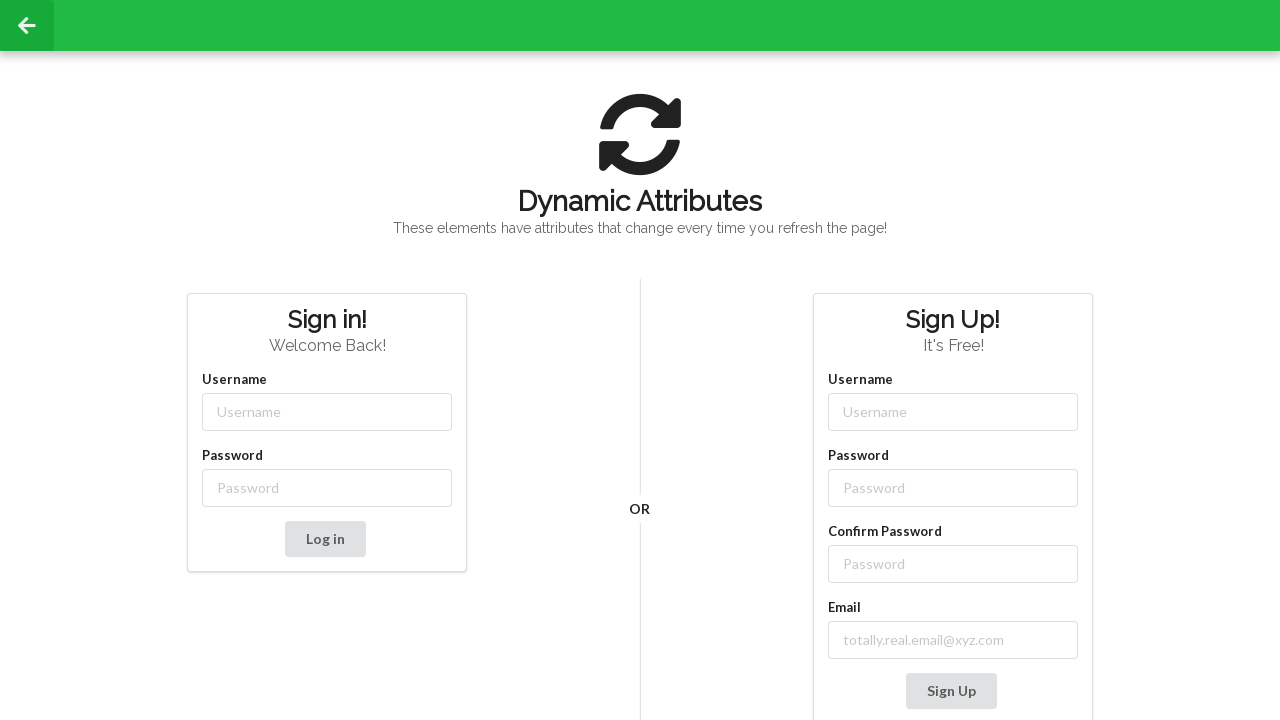

Filled username field with 'admin' using dynamic class selector on //input[starts-with(@class, 'username-')]
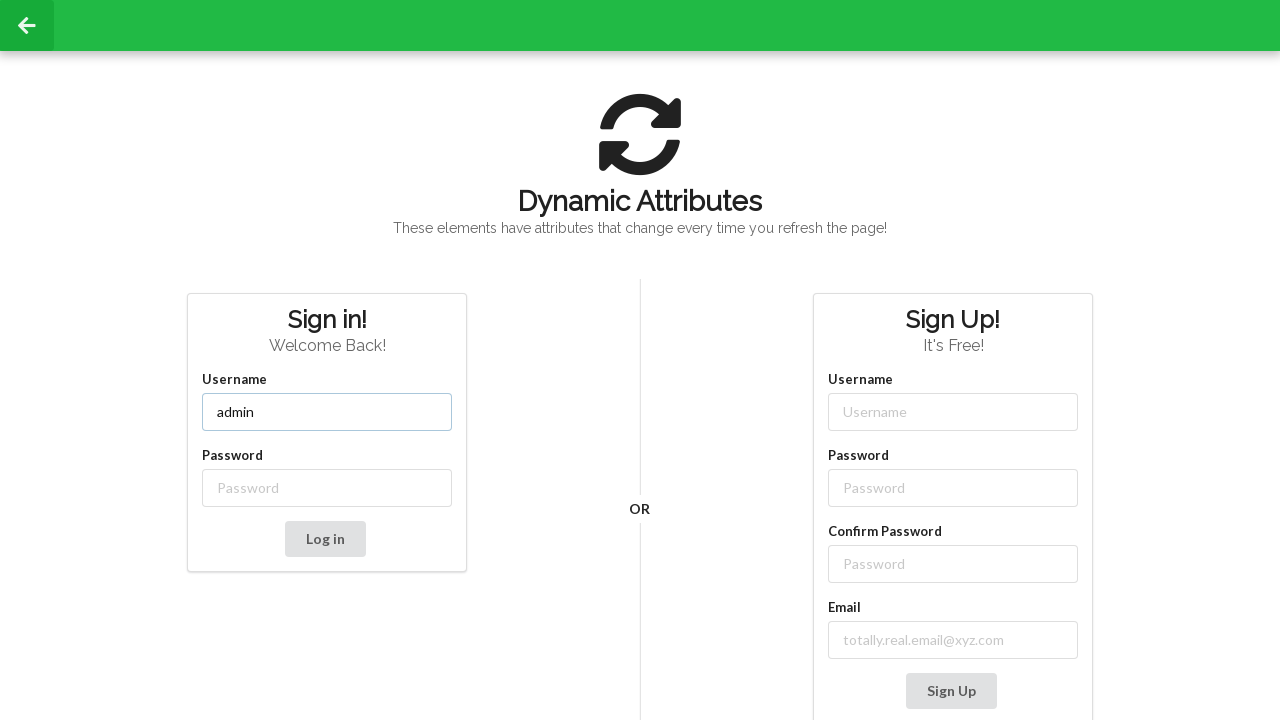

Filled password field with 'password' using dynamic class selector on //input[starts-with(@class, 'password-')]
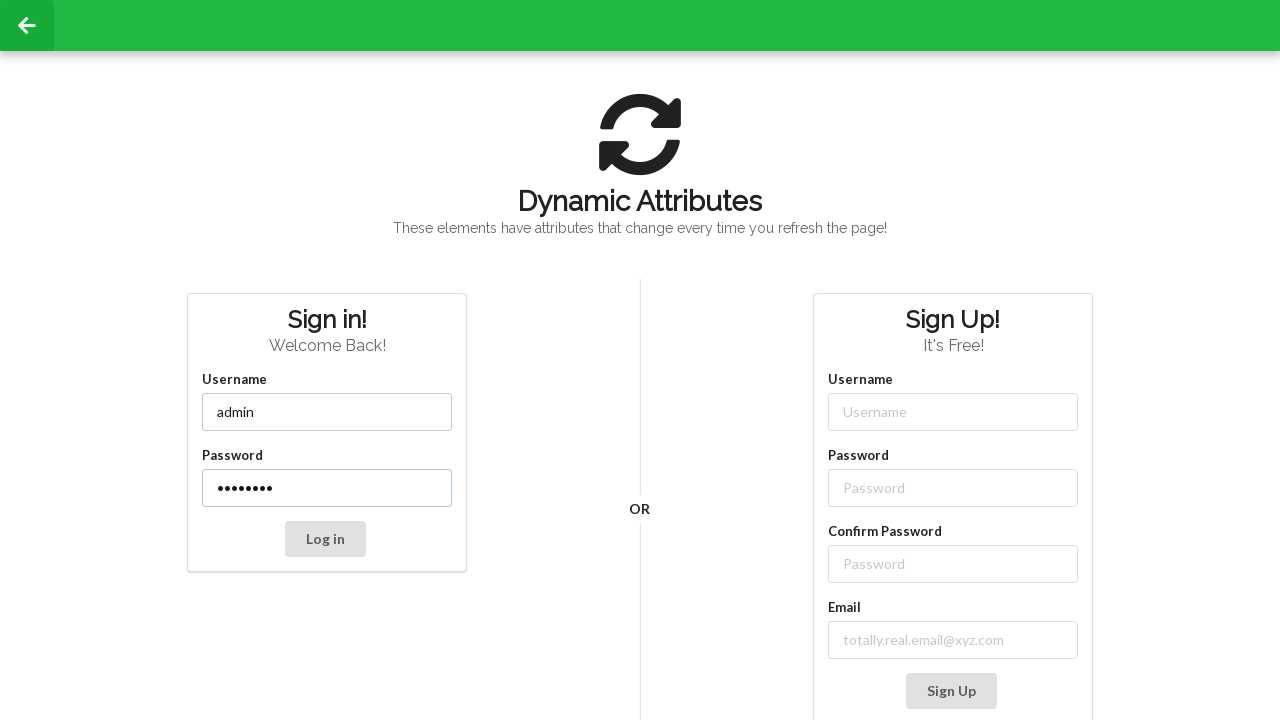

Clicked sign-in button at (325, 539) on xpath=//button[@onclick='signIn()']
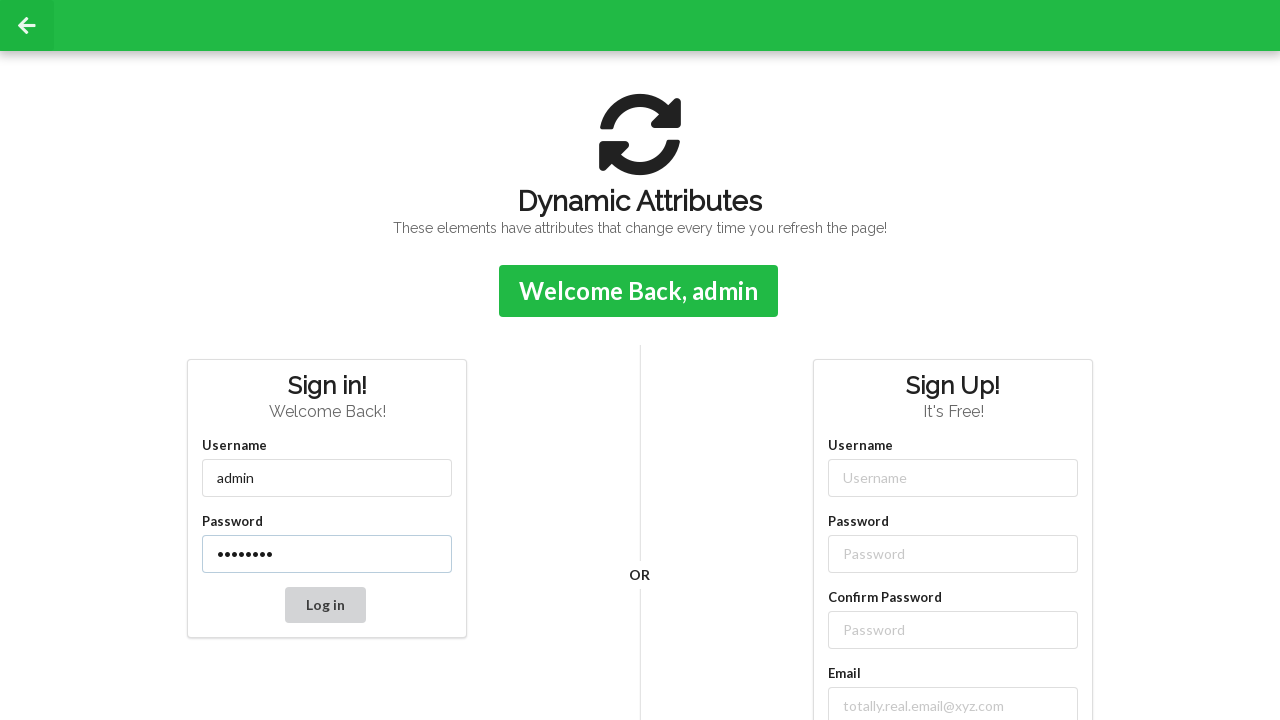

Confirmation message appeared after form submission
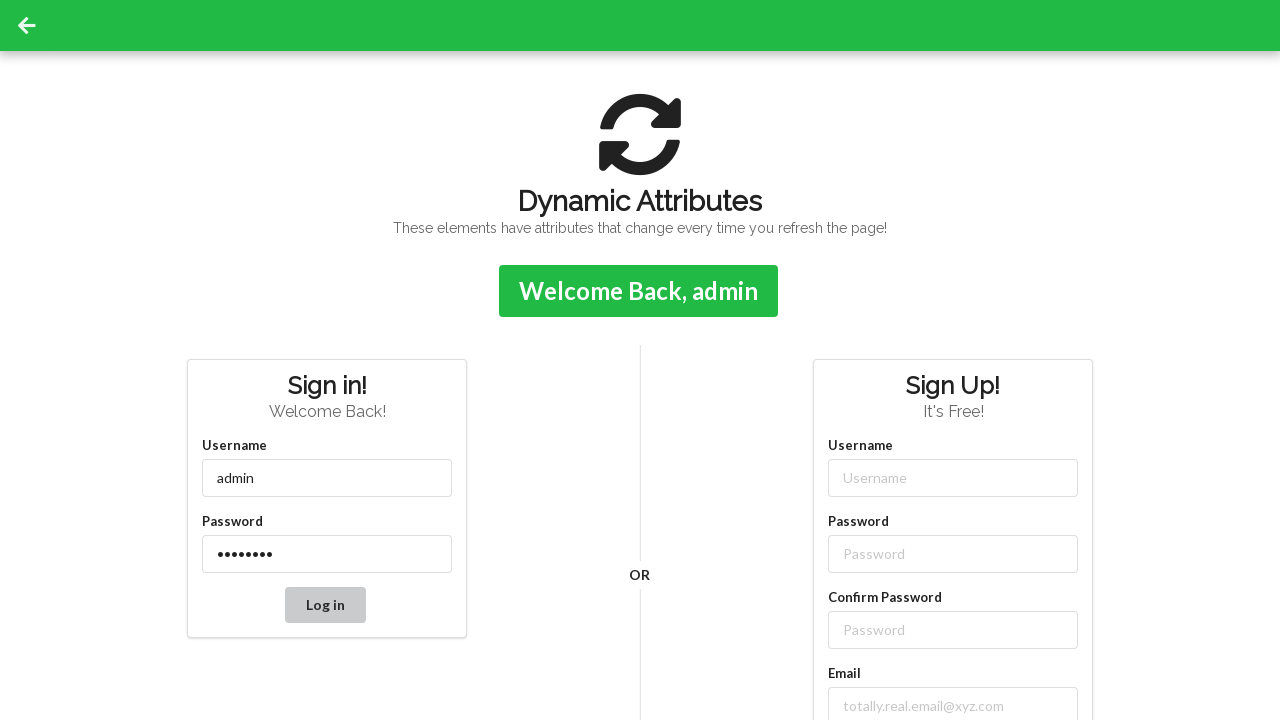

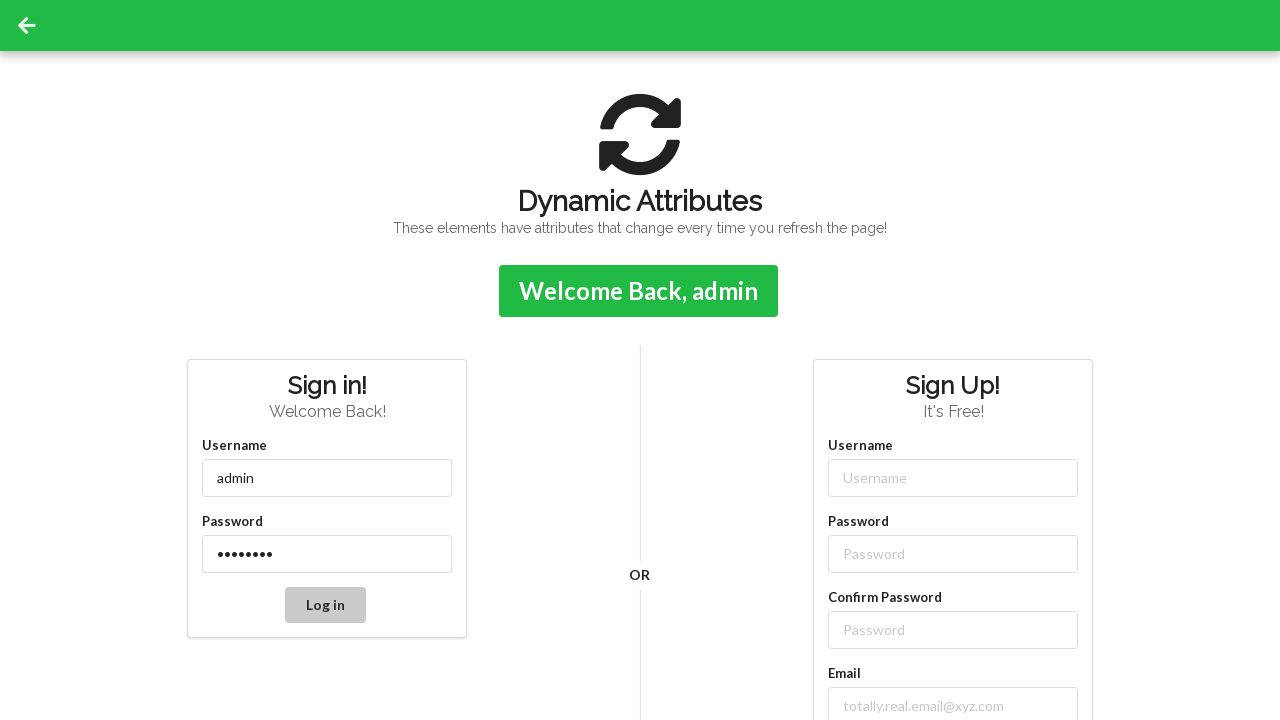